Tests key press detection by sending various key presses (Tab, Enter, Escape, Space) to an input field and verifying the detected key is displayed

Starting URL: http://the-internet.herokuapp.com/key_presses

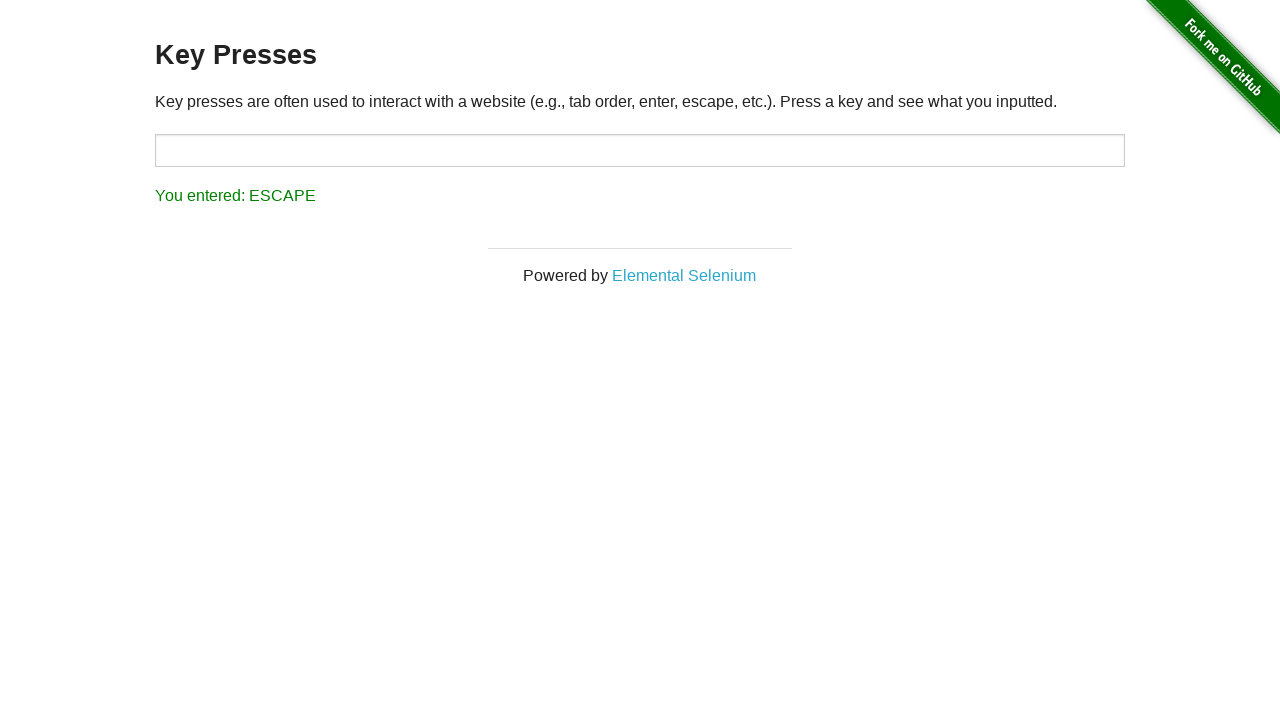

Pressed Tab key on target input field on #target
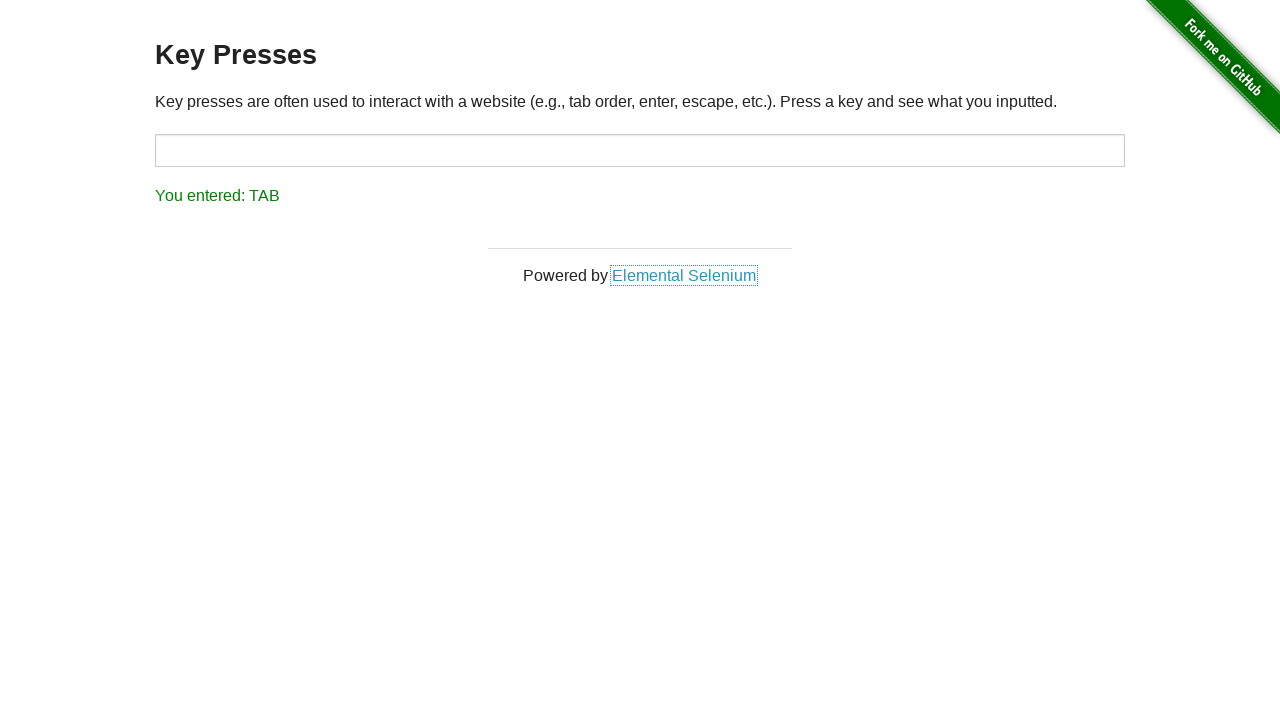

Verified Tab key press was detected and displayed
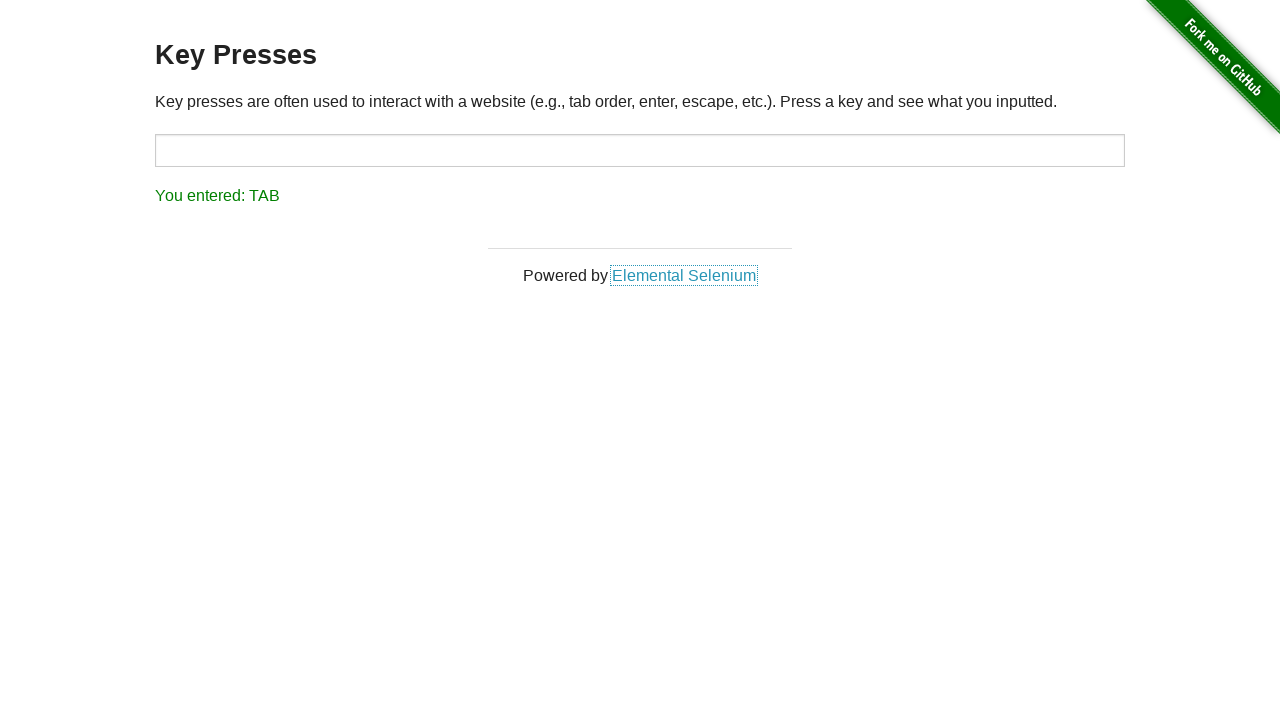

Pressed Enter key on target input field on #target
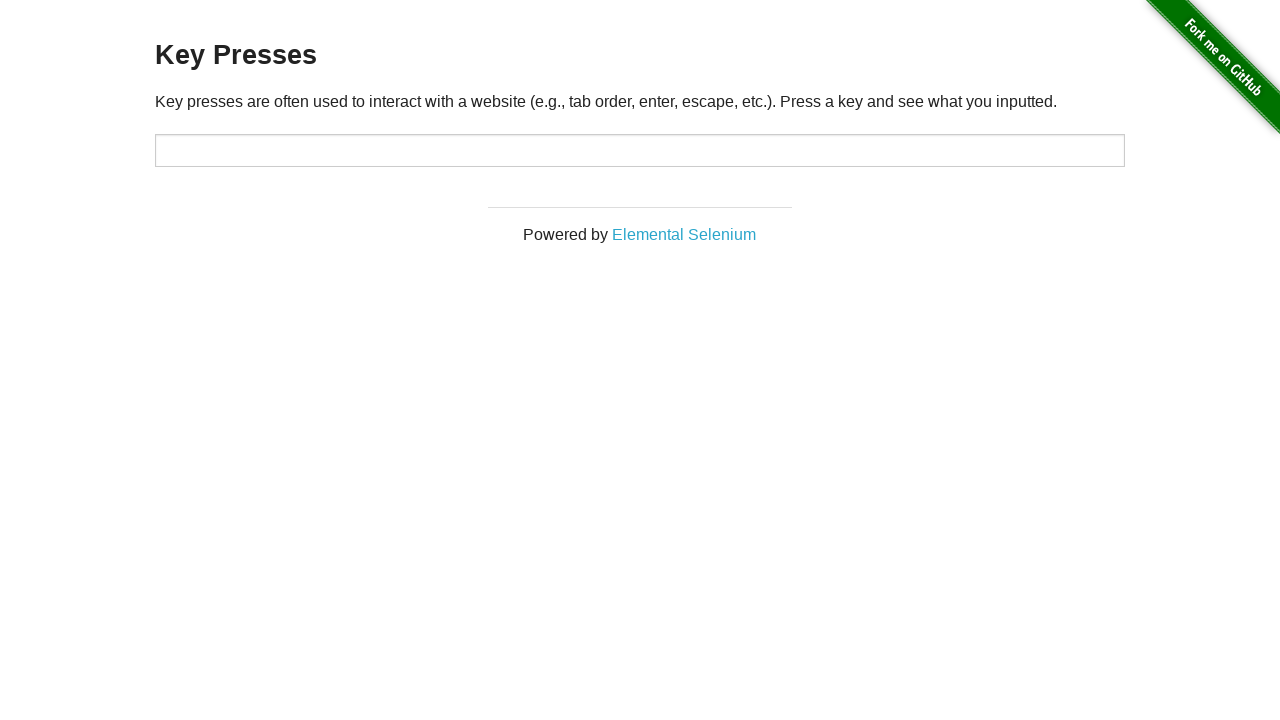

Verified Enter key press was detected and displayed
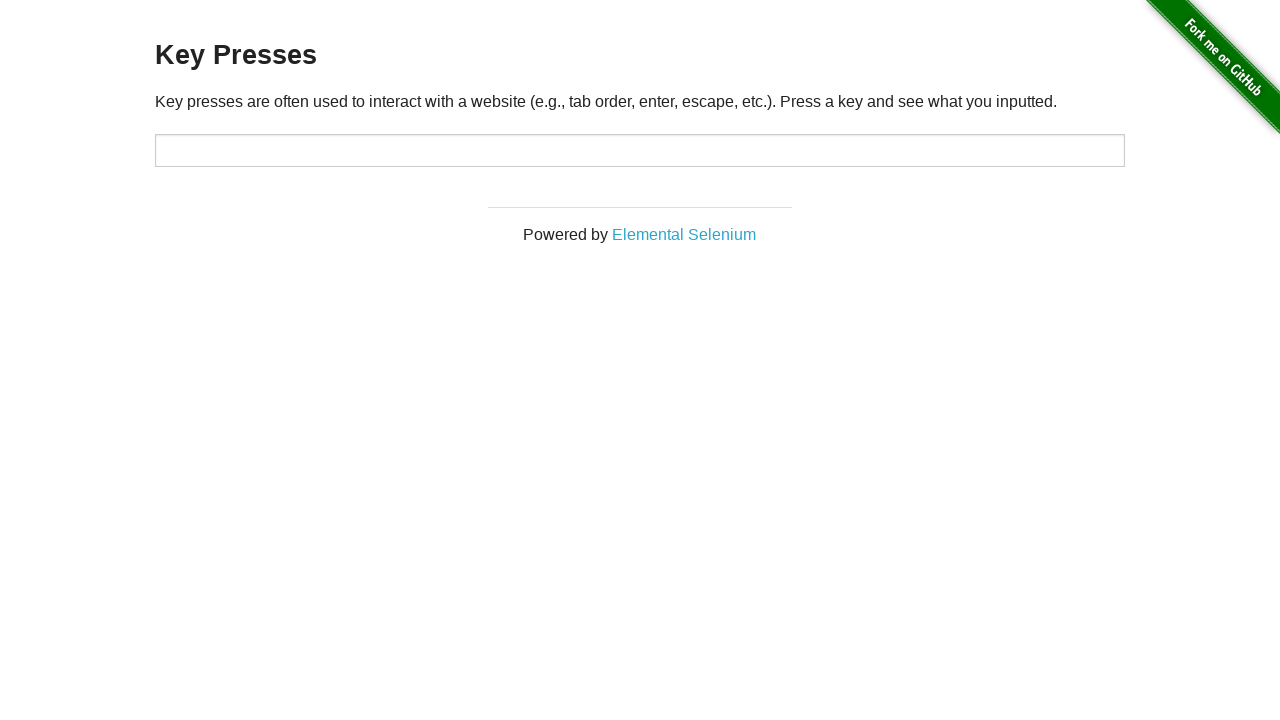

Pressed Escape key on target input field on #target
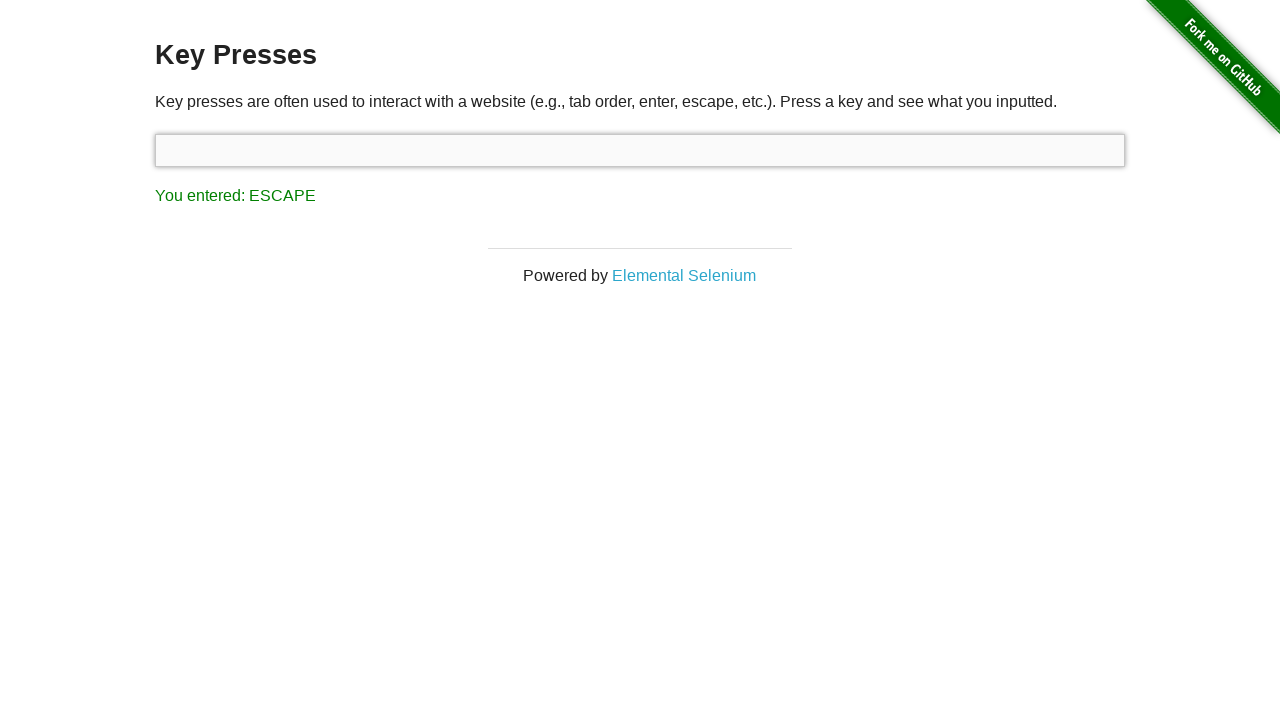

Verified Escape key press was detected and displayed
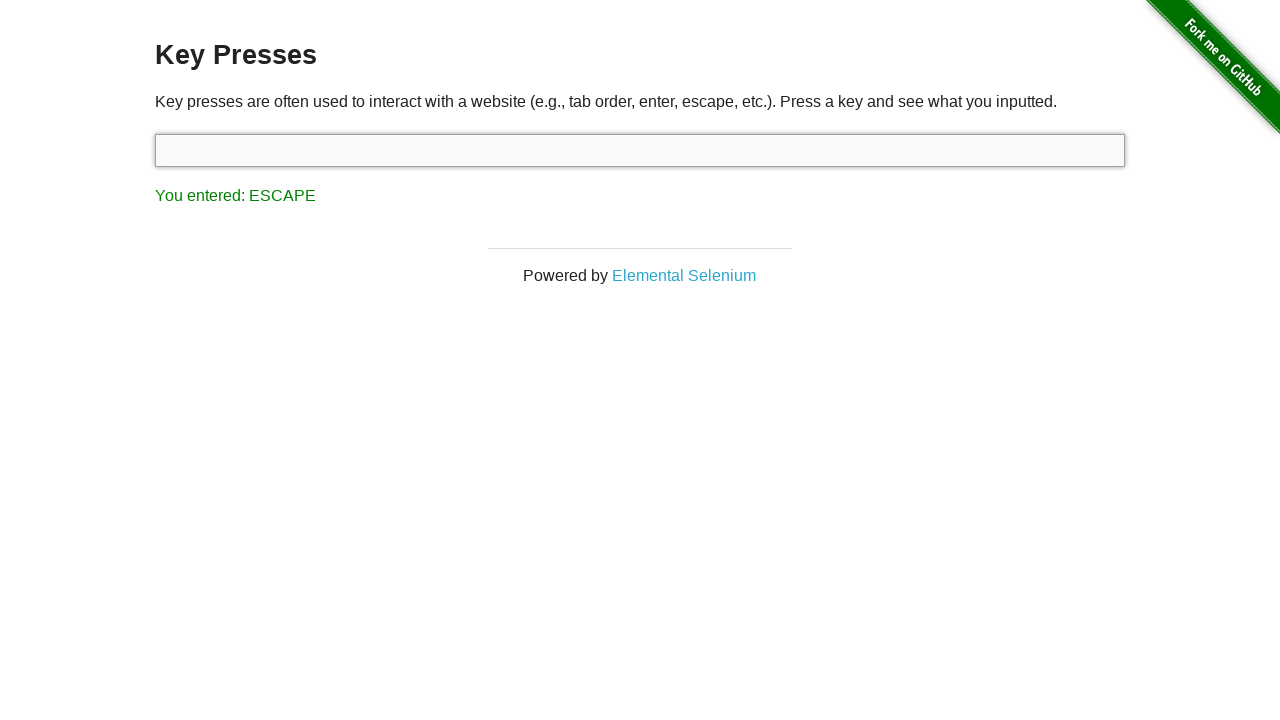

Pressed Space key on target input field on #target
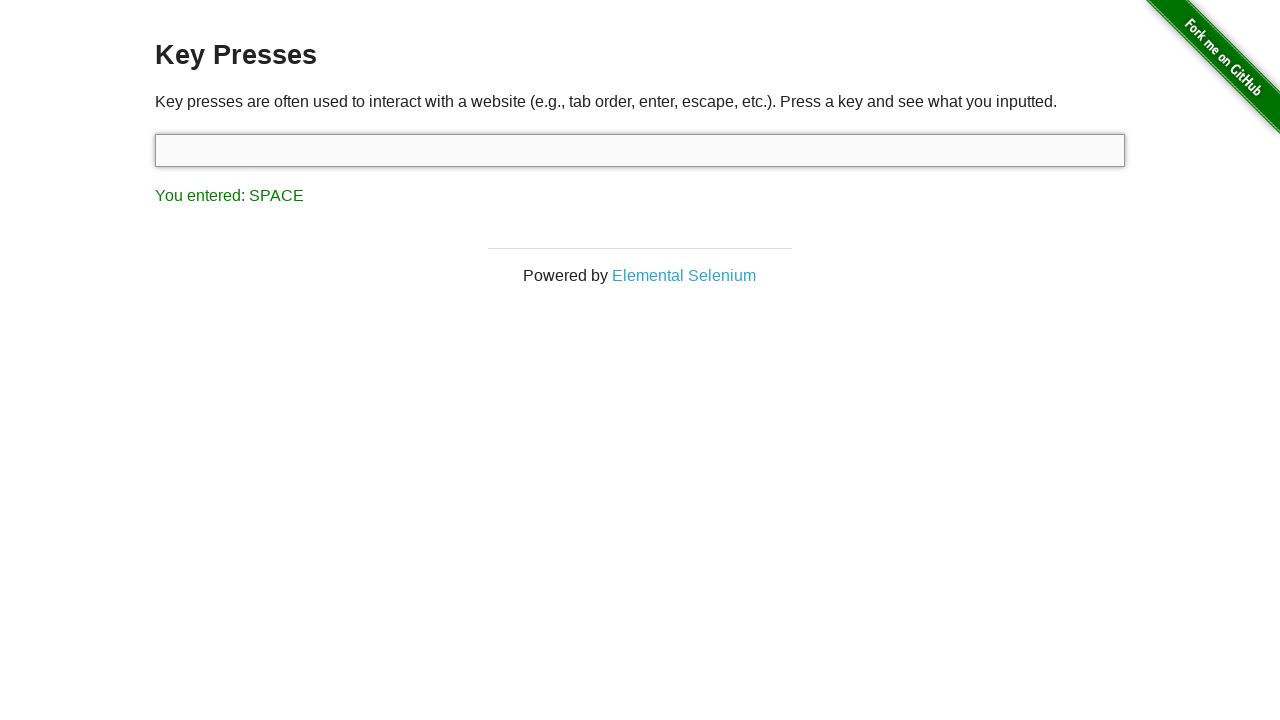

Verified Space key press was detected and displayed
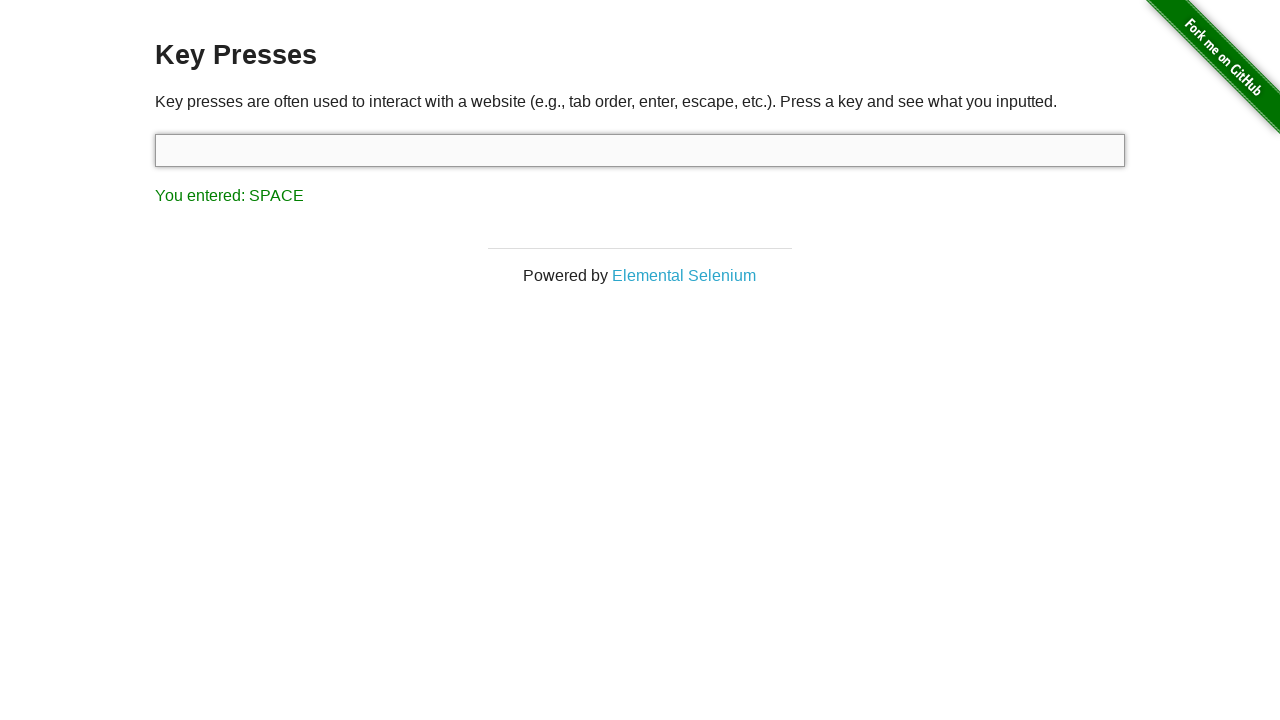

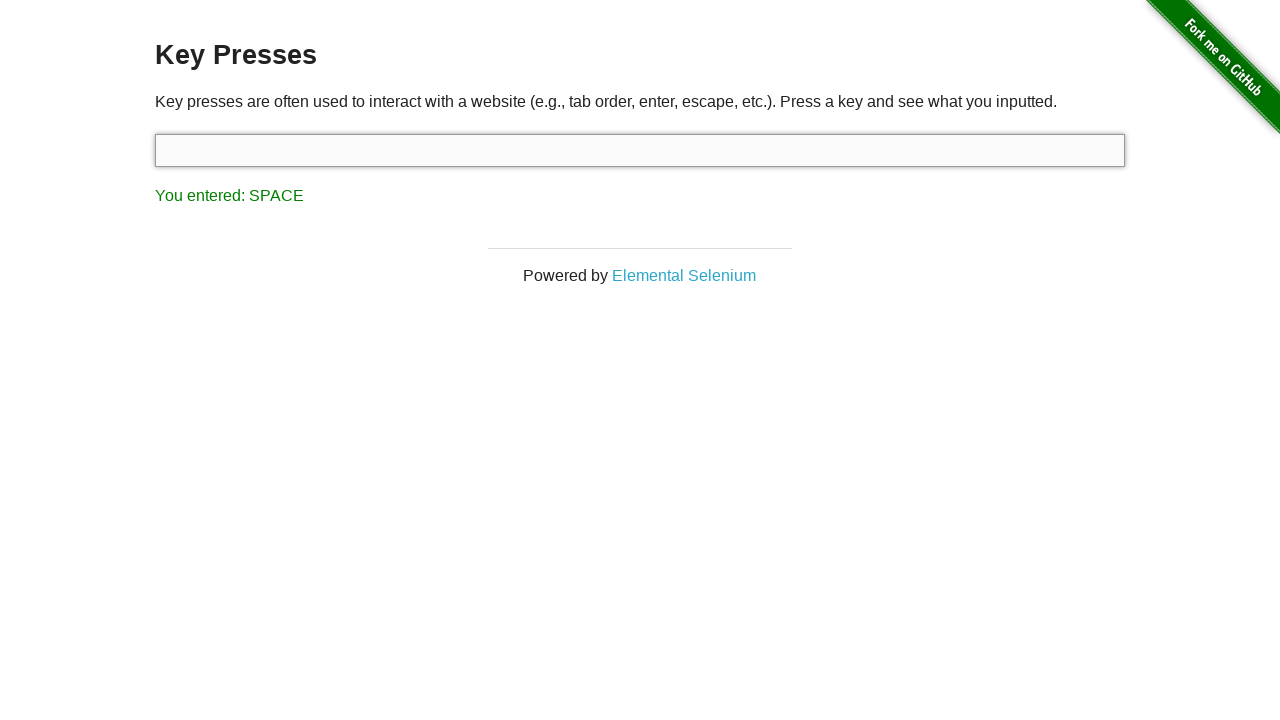